Tests clicking the letter J link and verifies languages starting with J are displayed (parameterized test using letter J as example)

Starting URL: https://www.99-bottles-of-beer.net/abc.html

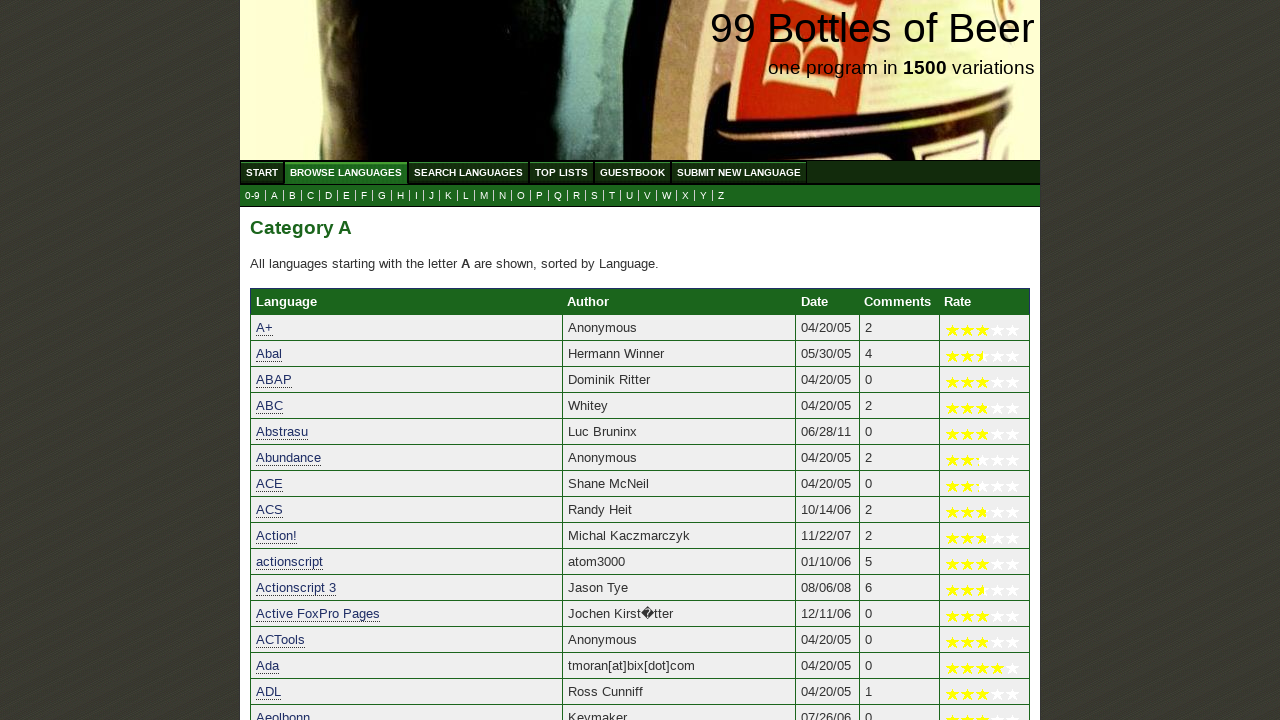

Clicked letter J link to filter languages starting with J at (432, 196) on a[href='j.html']
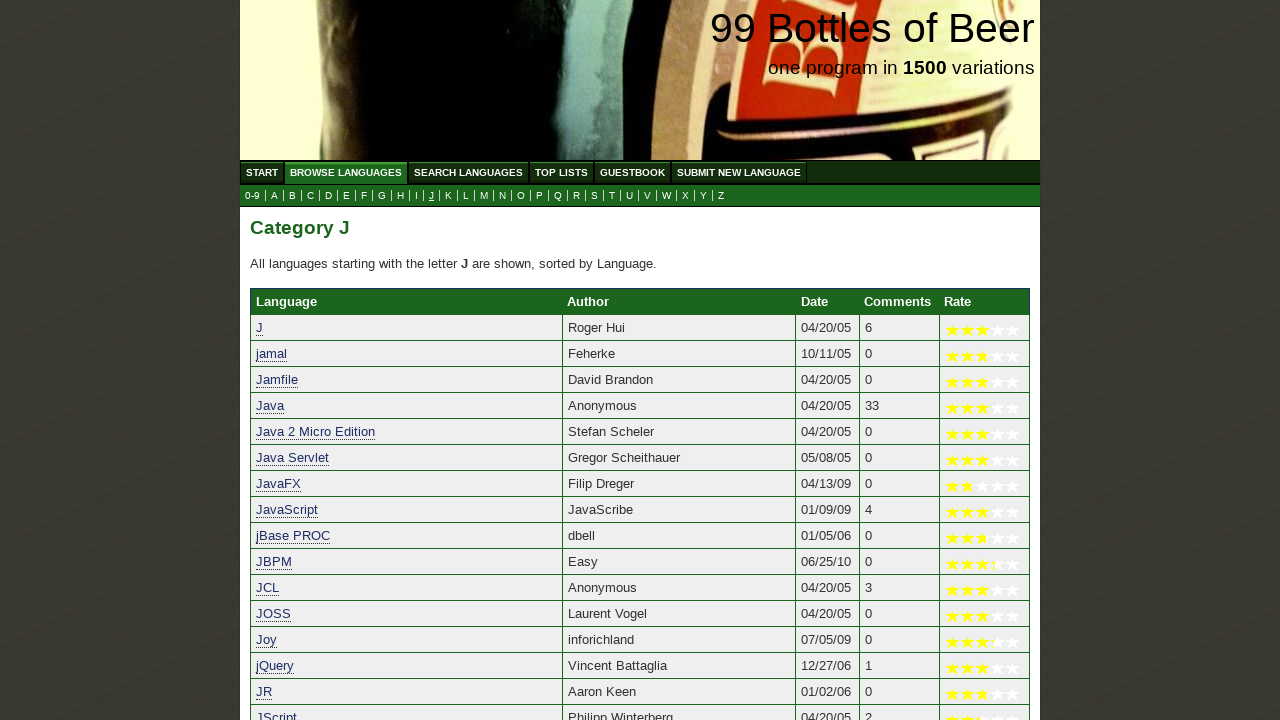

Languages starting with J have loaded
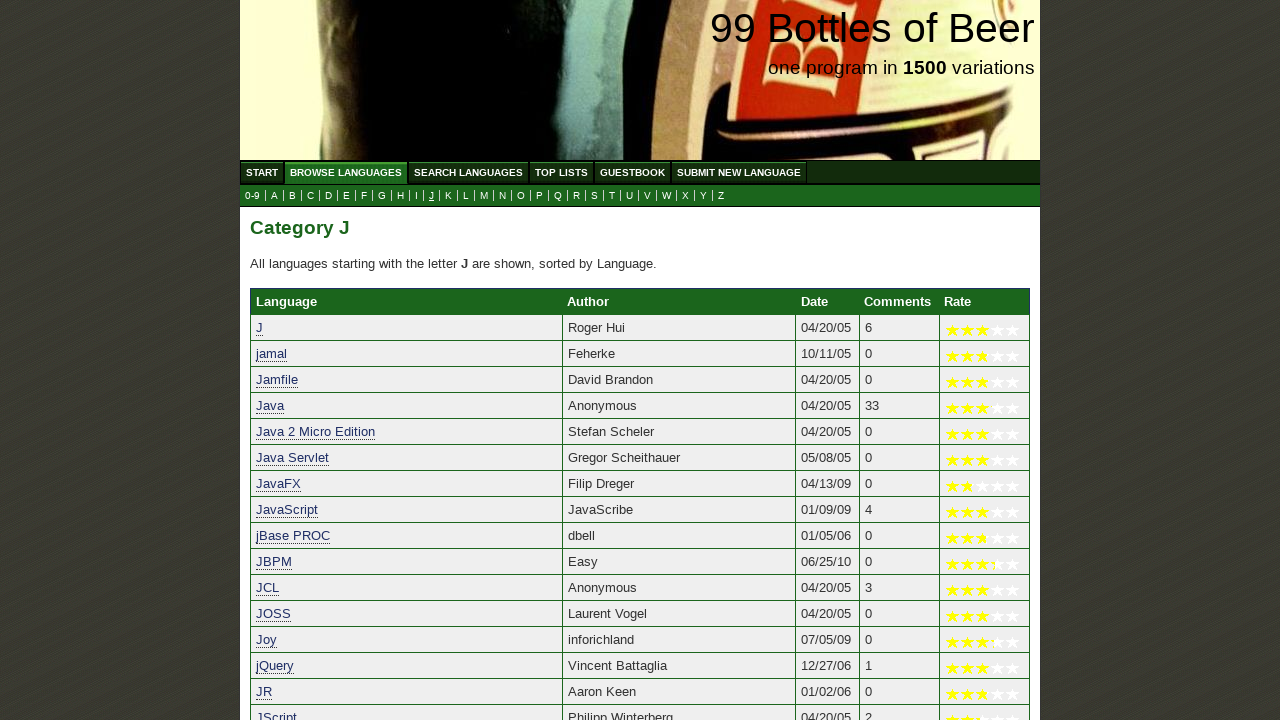

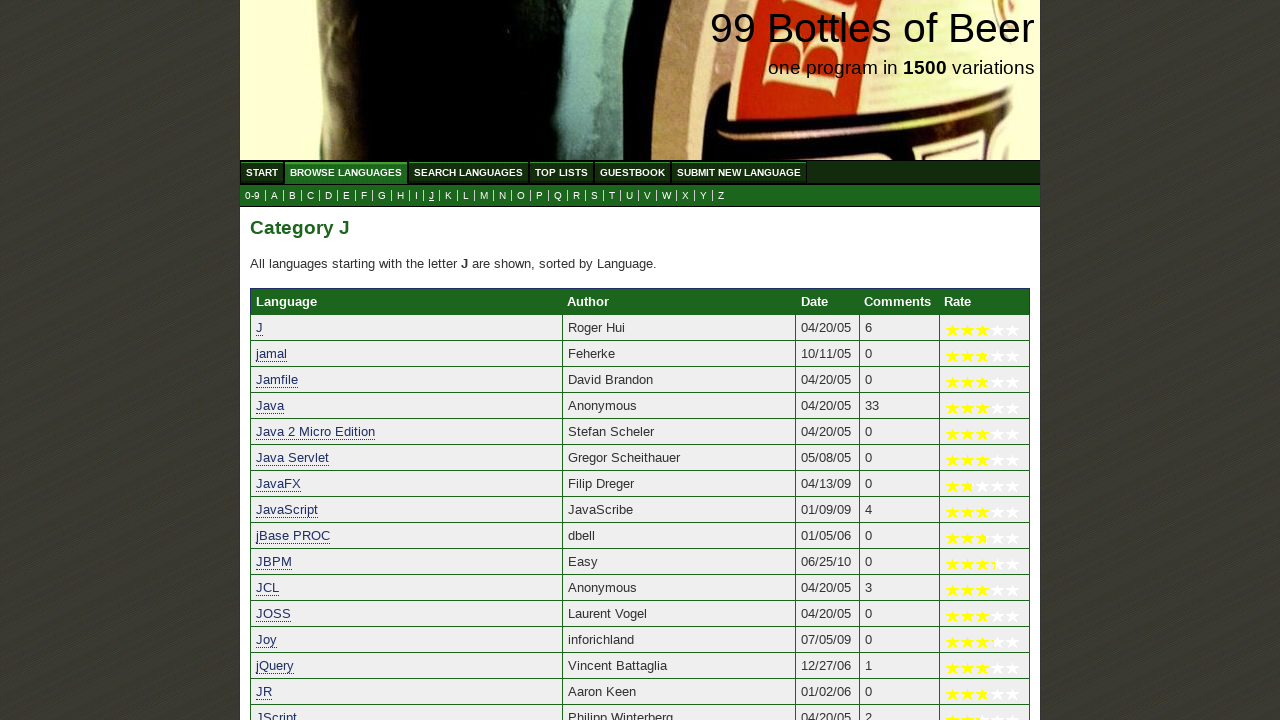